Tests JavaScript alert handling by interacting with three different types of alerts: simple alert, confirmation dialog, and prompt dialog on a test automation practice website

Starting URL: https://testautomationpractice.blogspot.com/

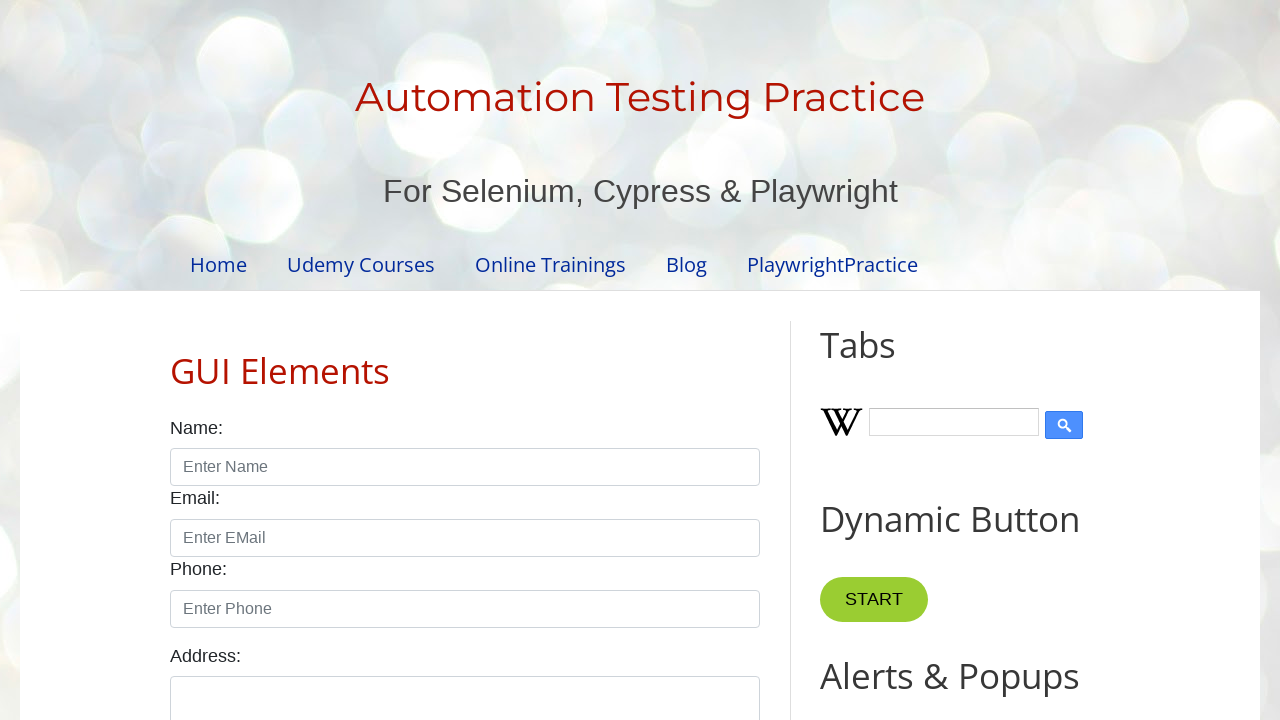

Clicked button to trigger simple alert at (888, 361) on xpath=//button[@onclick='myFunctionAlert()']
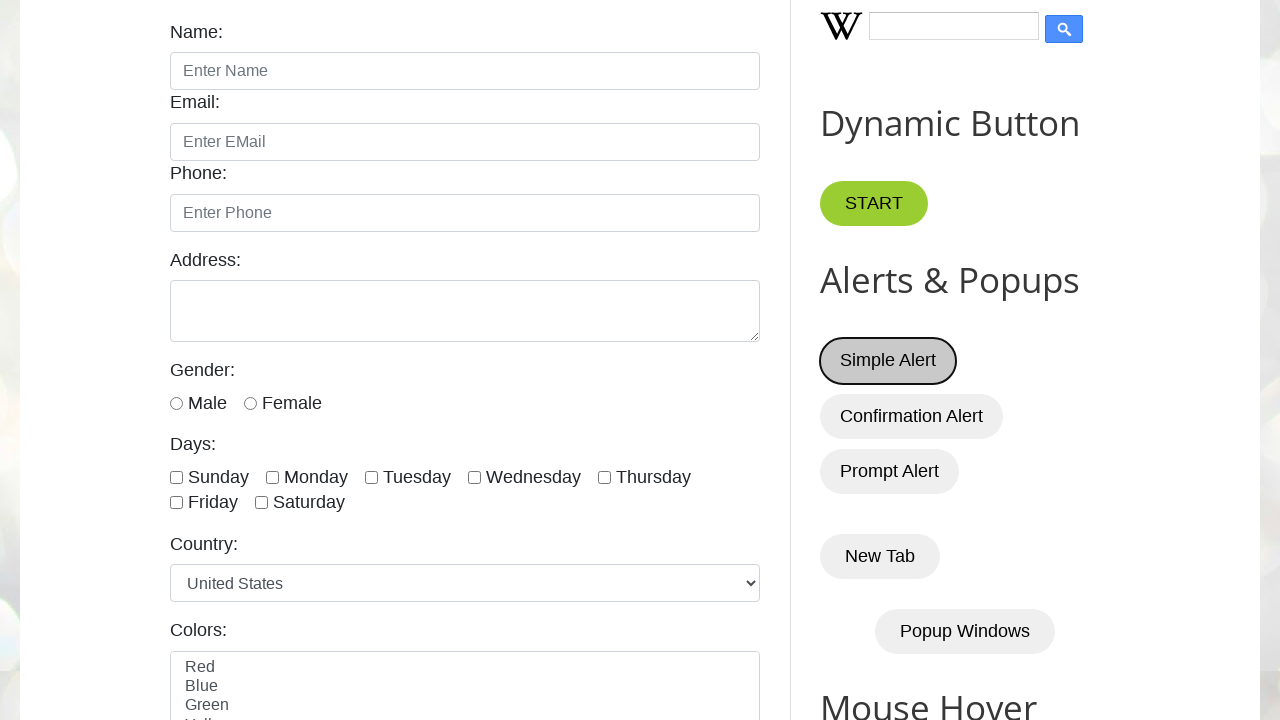

Set up handler to accept simple alert
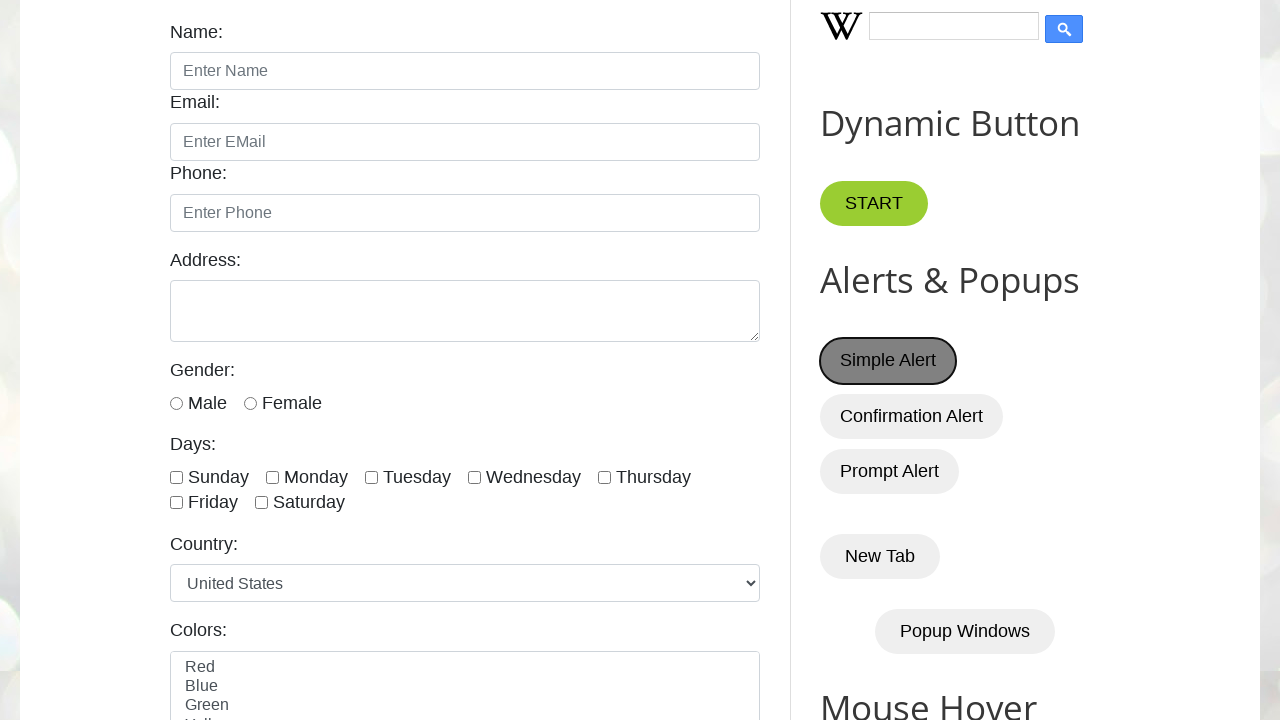

Clicked button to trigger confirmation dialog at (912, 416) on xpath=//button[@onclick='myFunctionConfirm()']
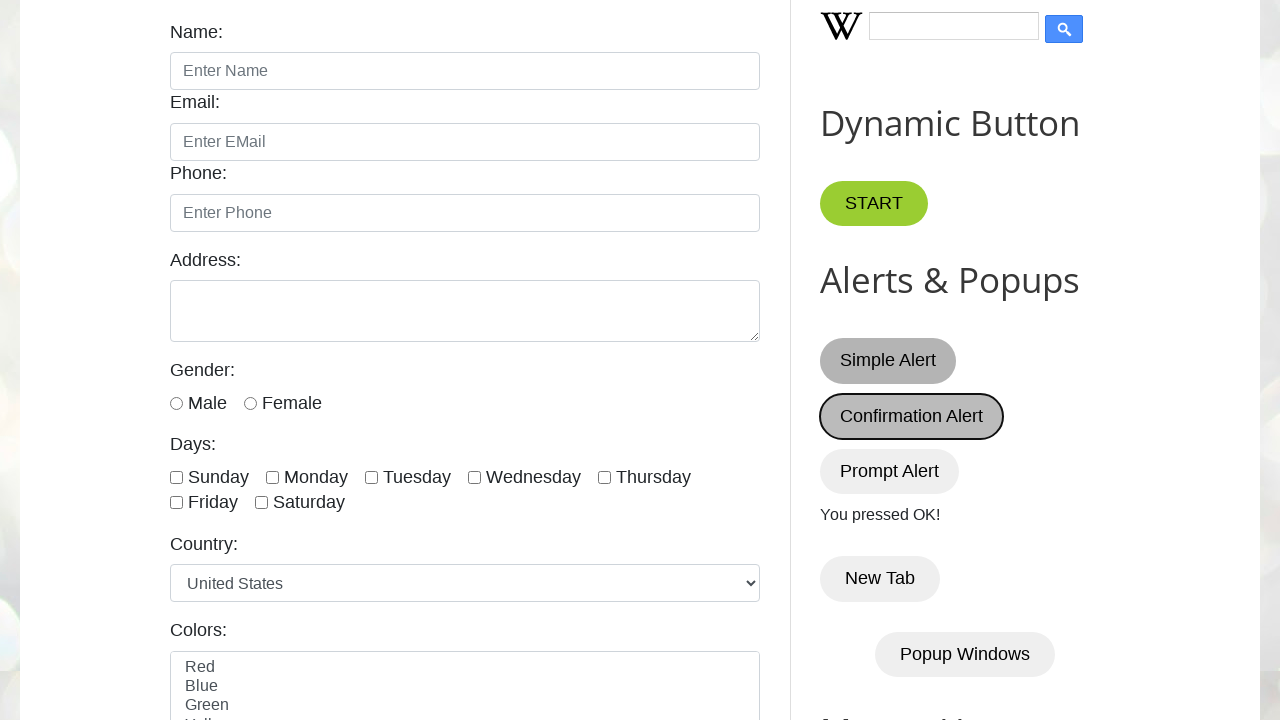

Set up handler to dismiss confirmation dialog
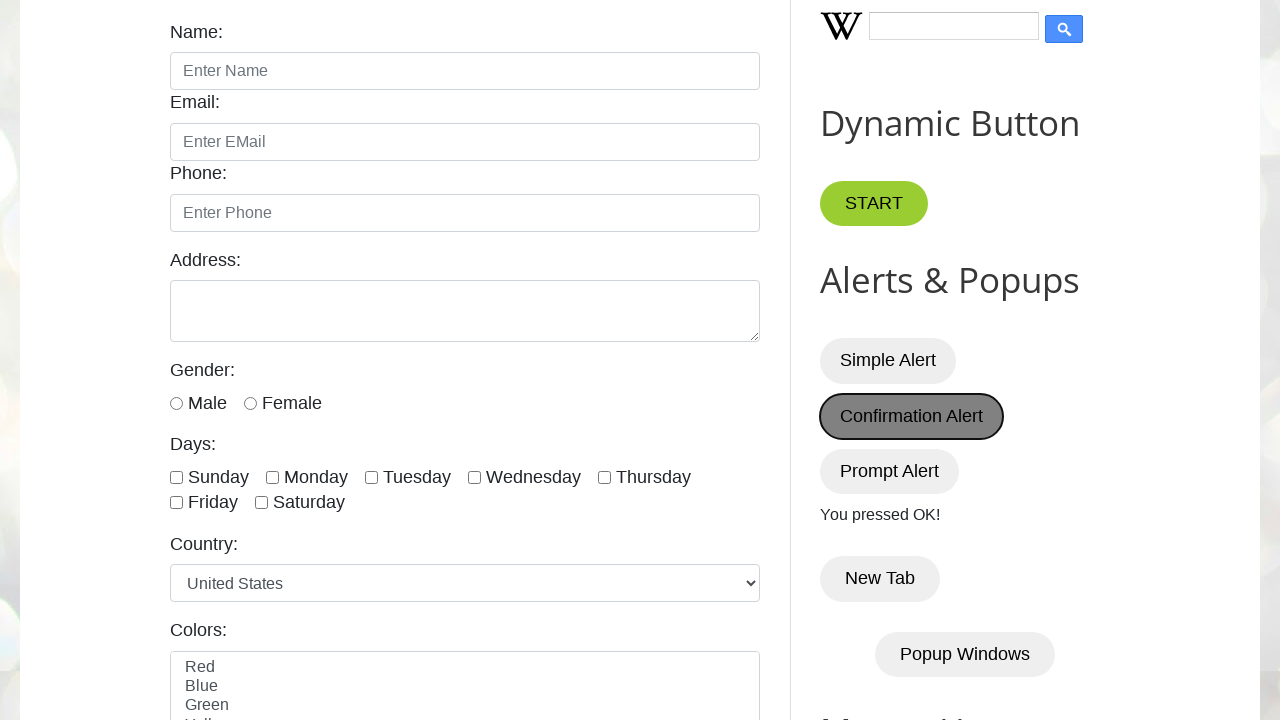

Clicked button to trigger prompt dialog at (890, 471) on xpath=//button[@onclick='myFunctionPrompt()']
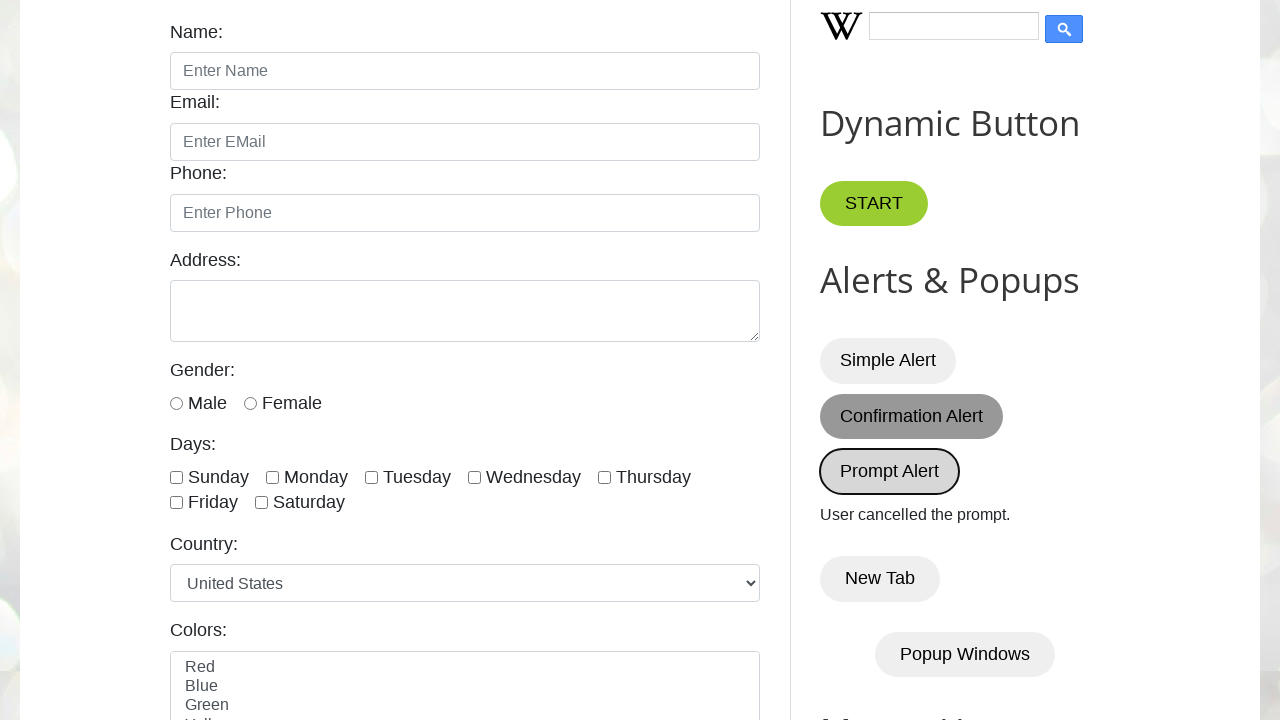

Set up handler to accept prompt dialog with text 'iswariya'
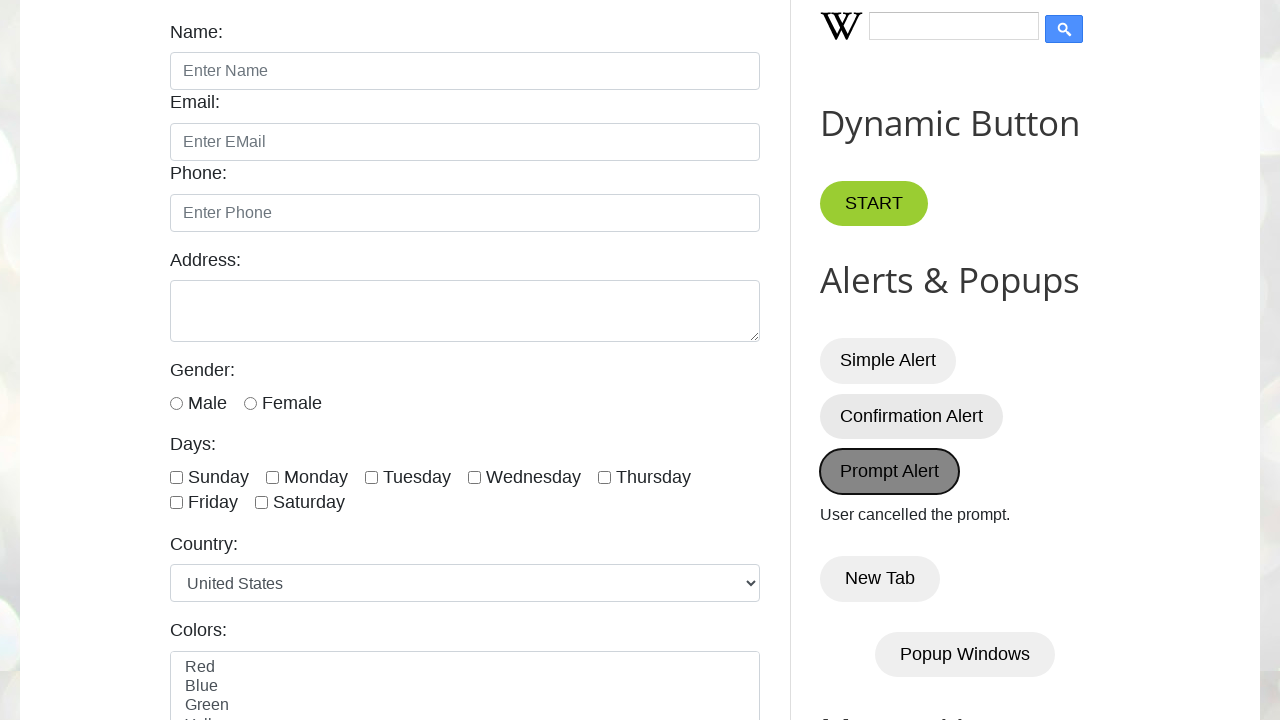

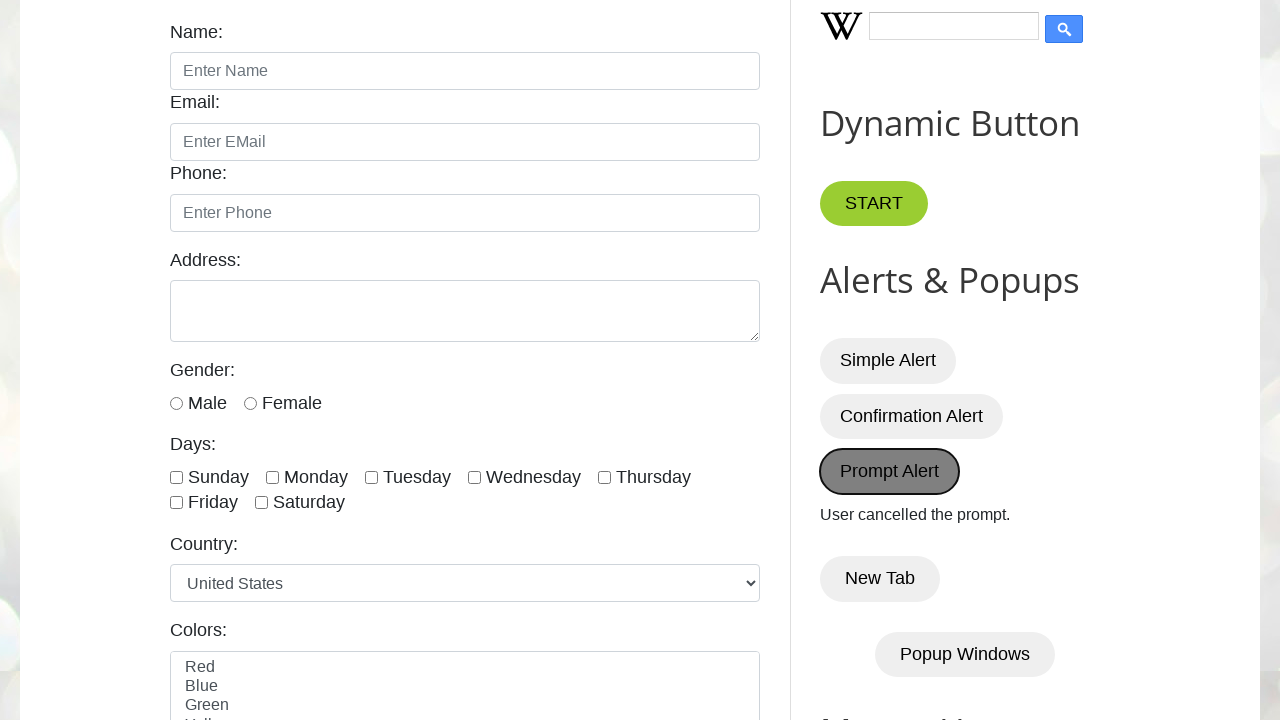